Tests alert handling functionality by triggering a confirmation dialog and dismissing it

Starting URL: https://demo.automationtesting.in/Alerts.html

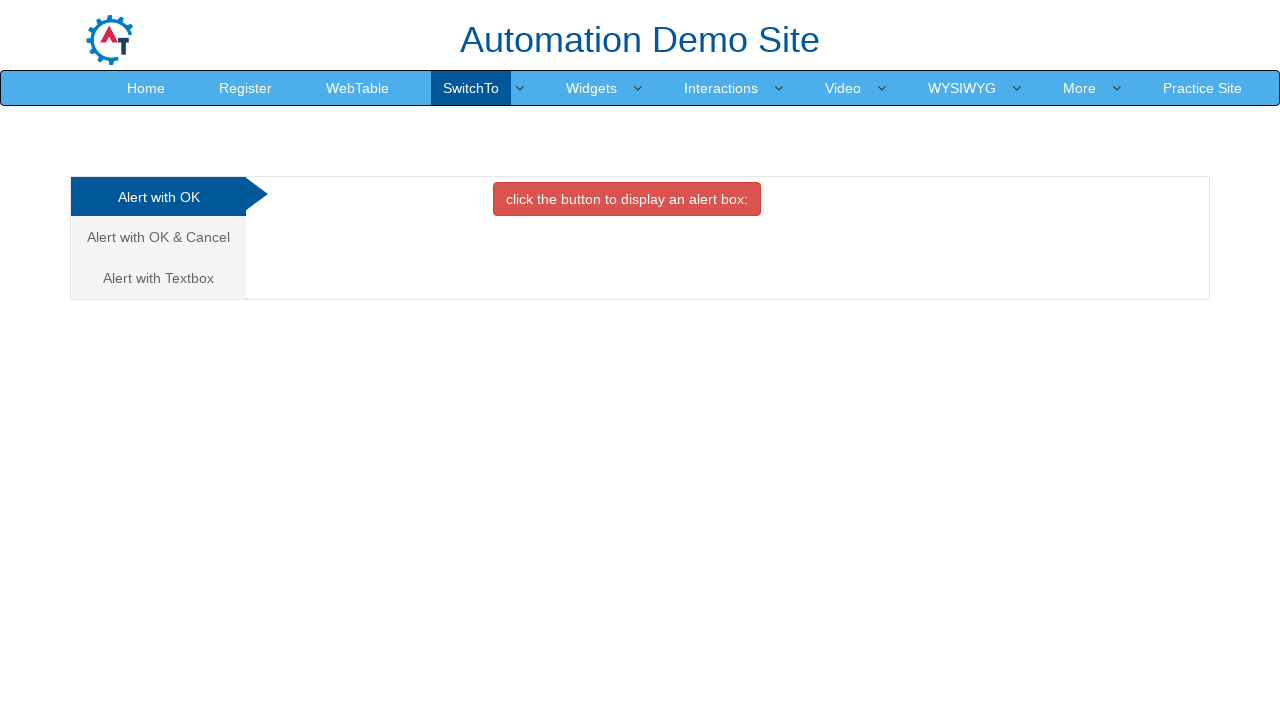

Clicked on the 'Alert with OK & Cancel' tab at (158, 237) on a[href*='CancelTab']
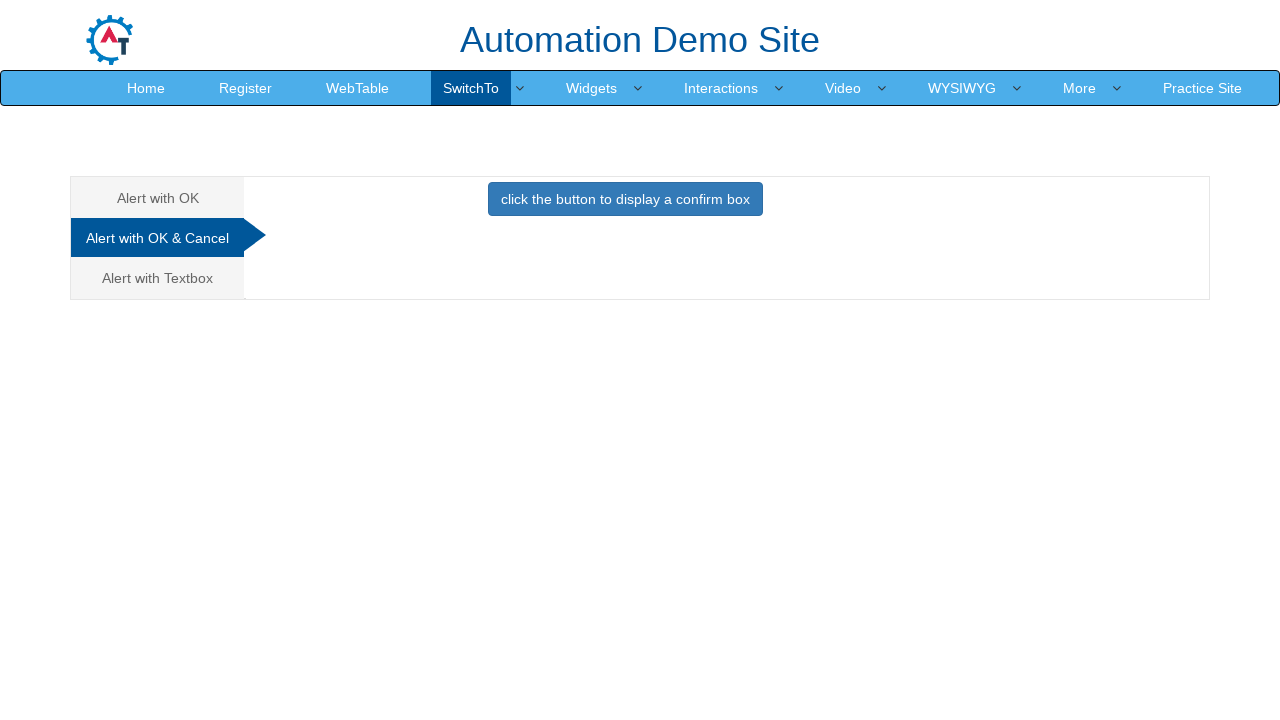

Clicked the button to trigger the confirmation alert at (625, 199) on button.btn.btn-primary
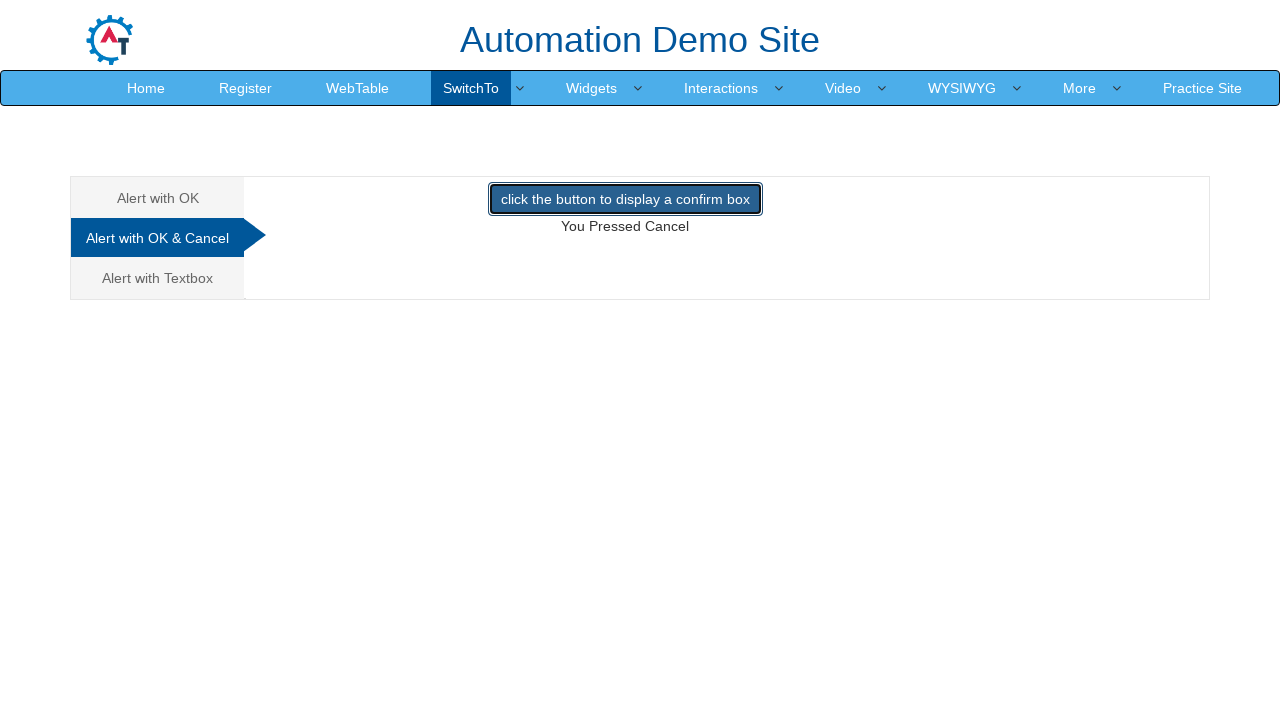

Confirmation dialog dismissed by clicking Cancel
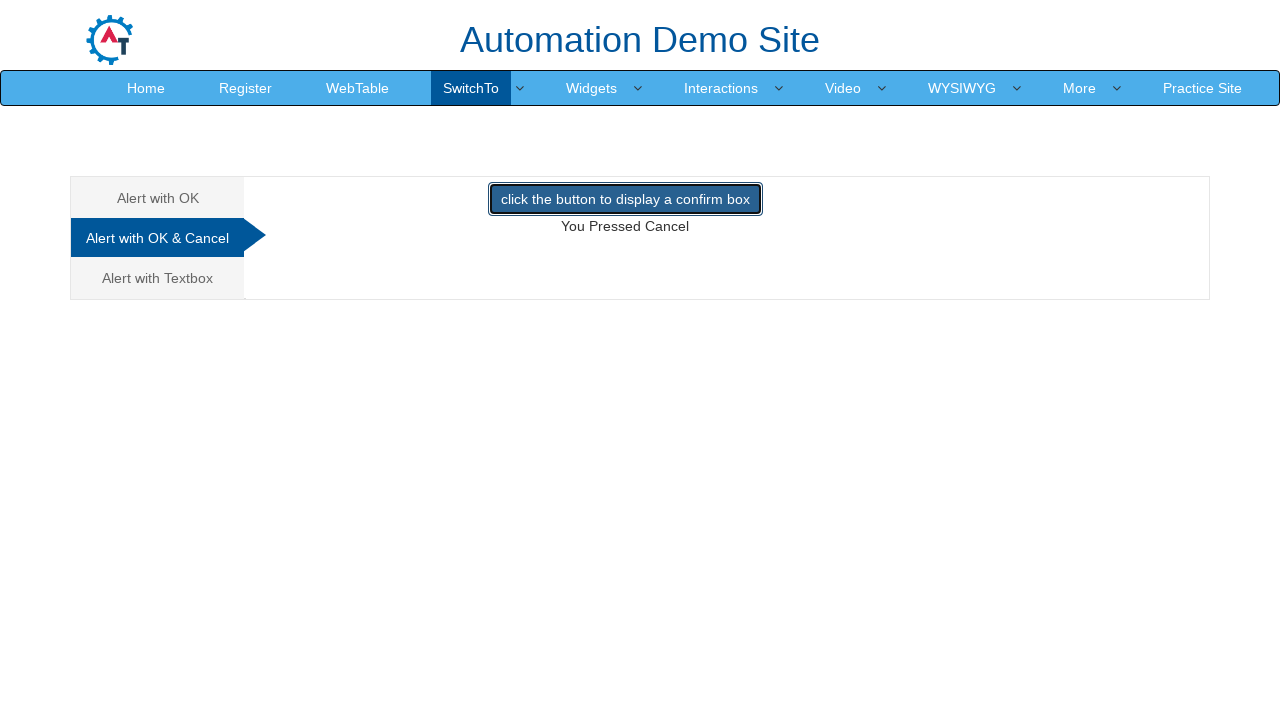

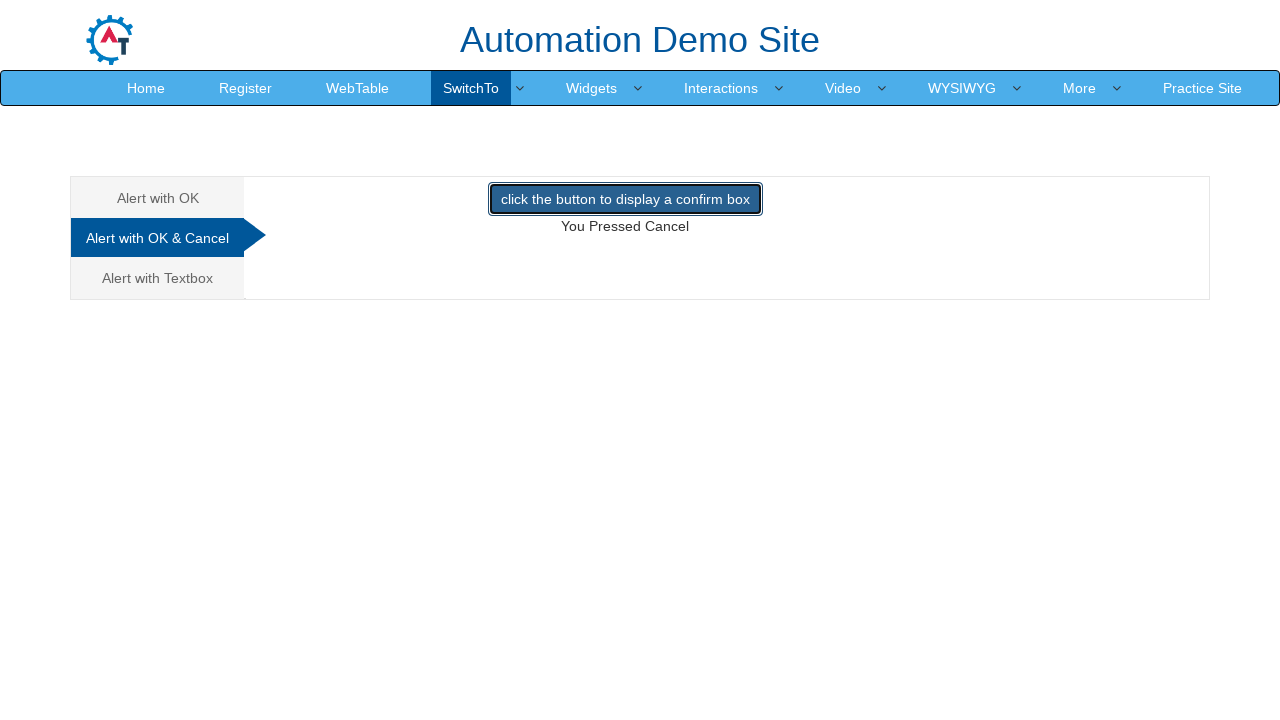